Verifies that the MakeMyTrip logo is displayed on the homepage

Starting URL: https://www.makemytrip.com/

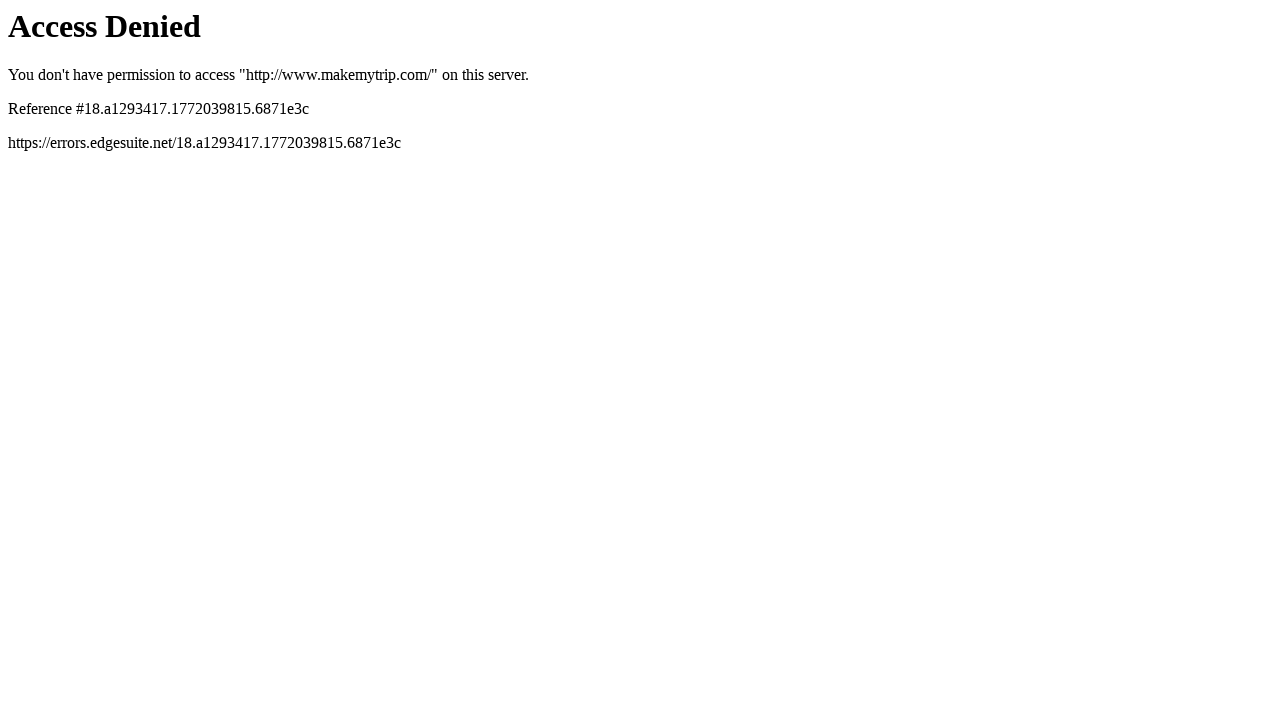

Navigated to MakeMyTrip homepage
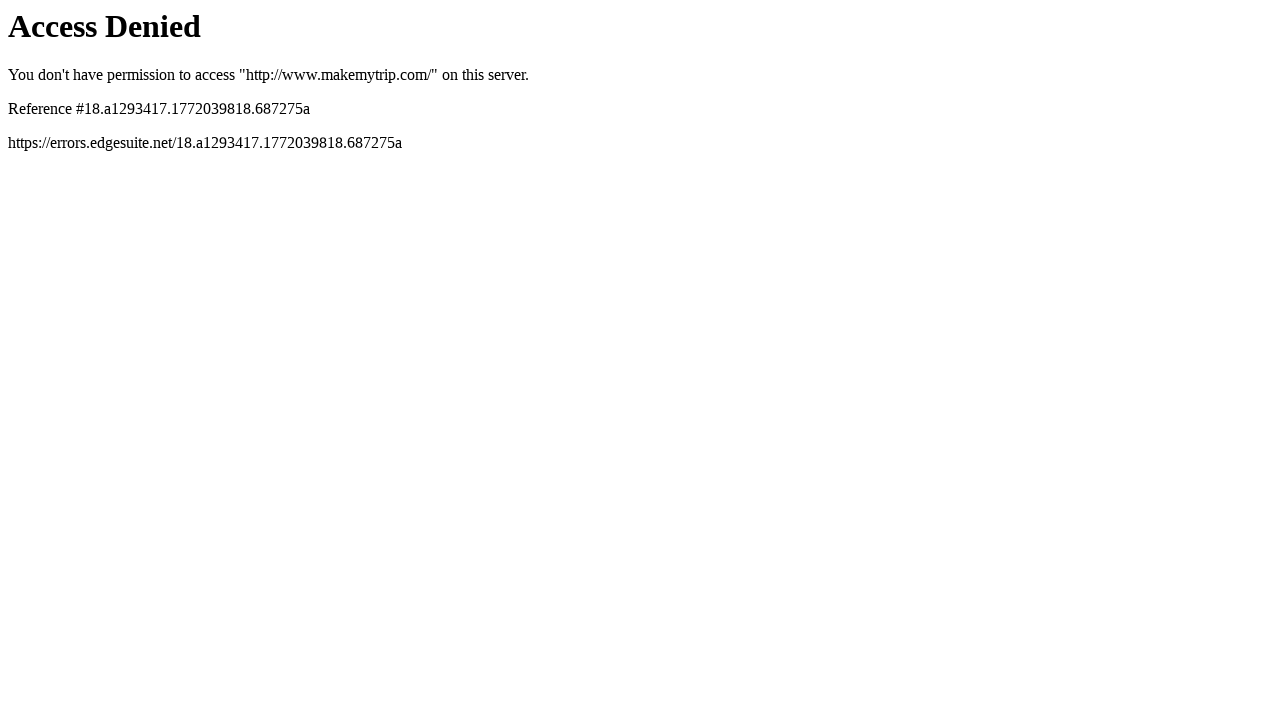

Located MakeMyTrip logo element
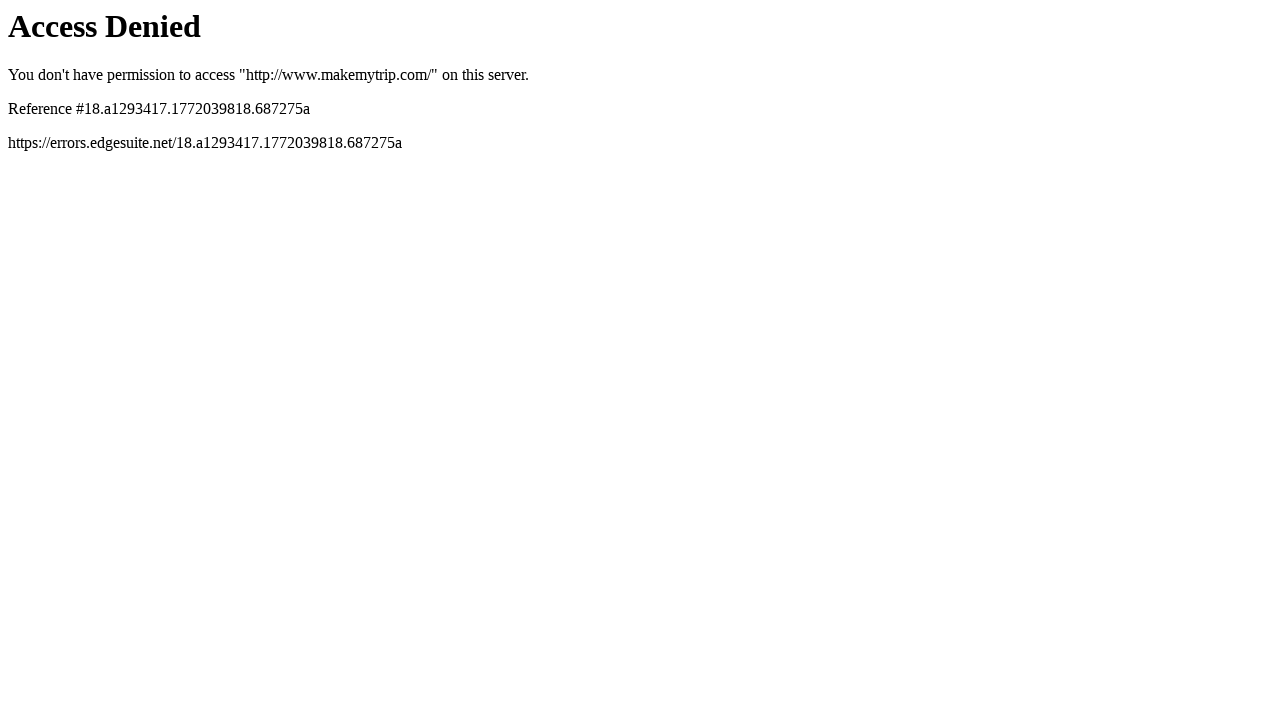

Logo is not visible on homepage
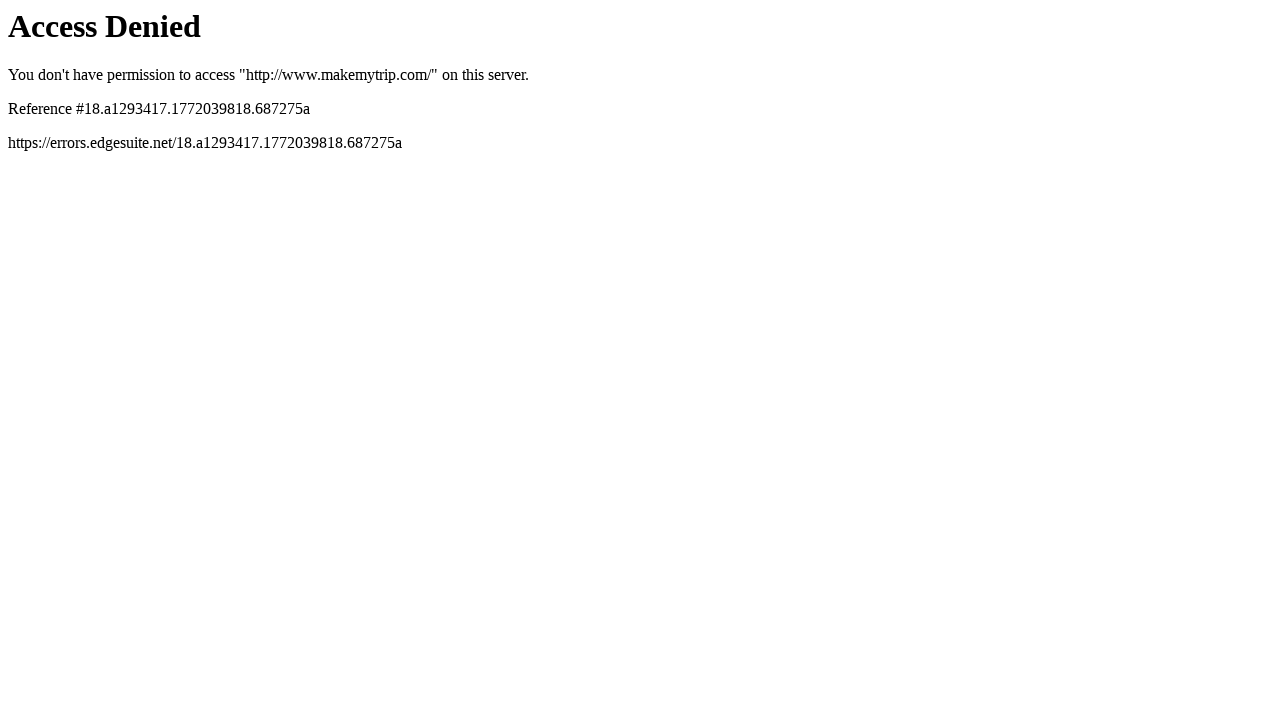

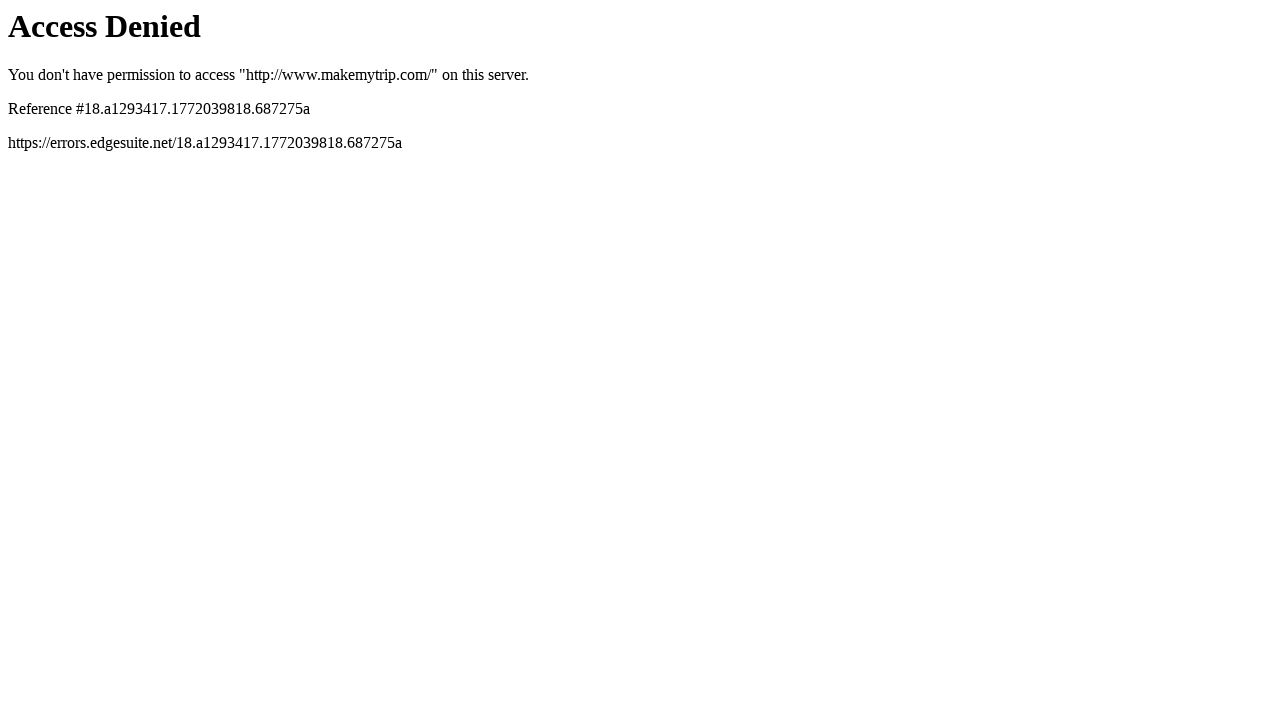